Tests dropdown functionality by selecting "Ruby" from a dropdown menu and verifying the selection was successful.

Starting URL: https://learnmoreplayground.blogspot.com/p/dropdown.html

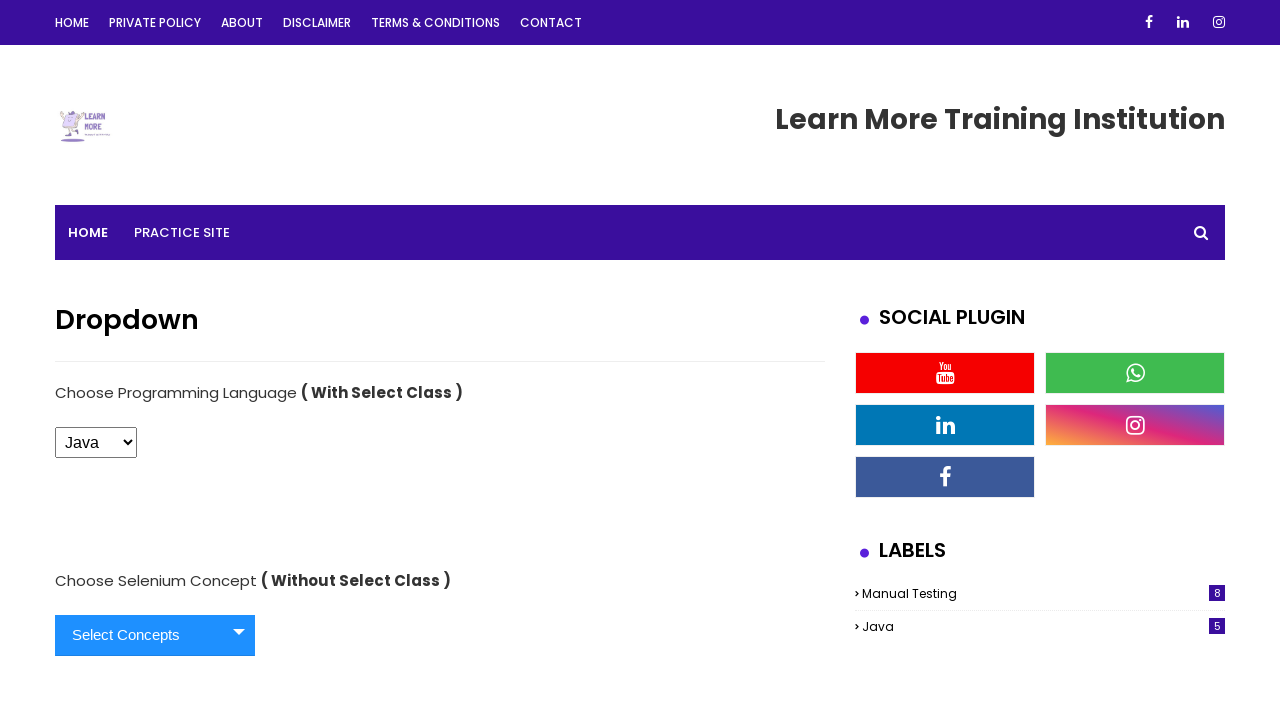

Waited for dropdown with id 'selectDropdown' to be available
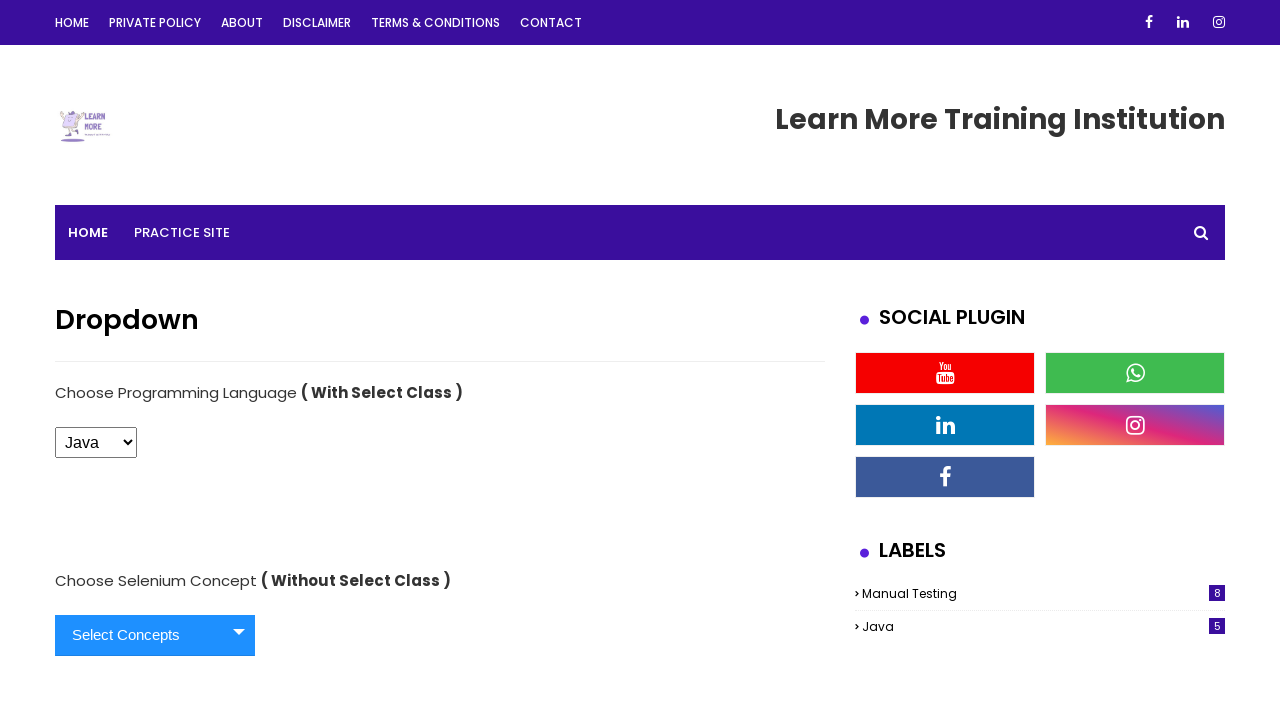

Selected 'Ruby' from the dropdown menu on #selectDropdown
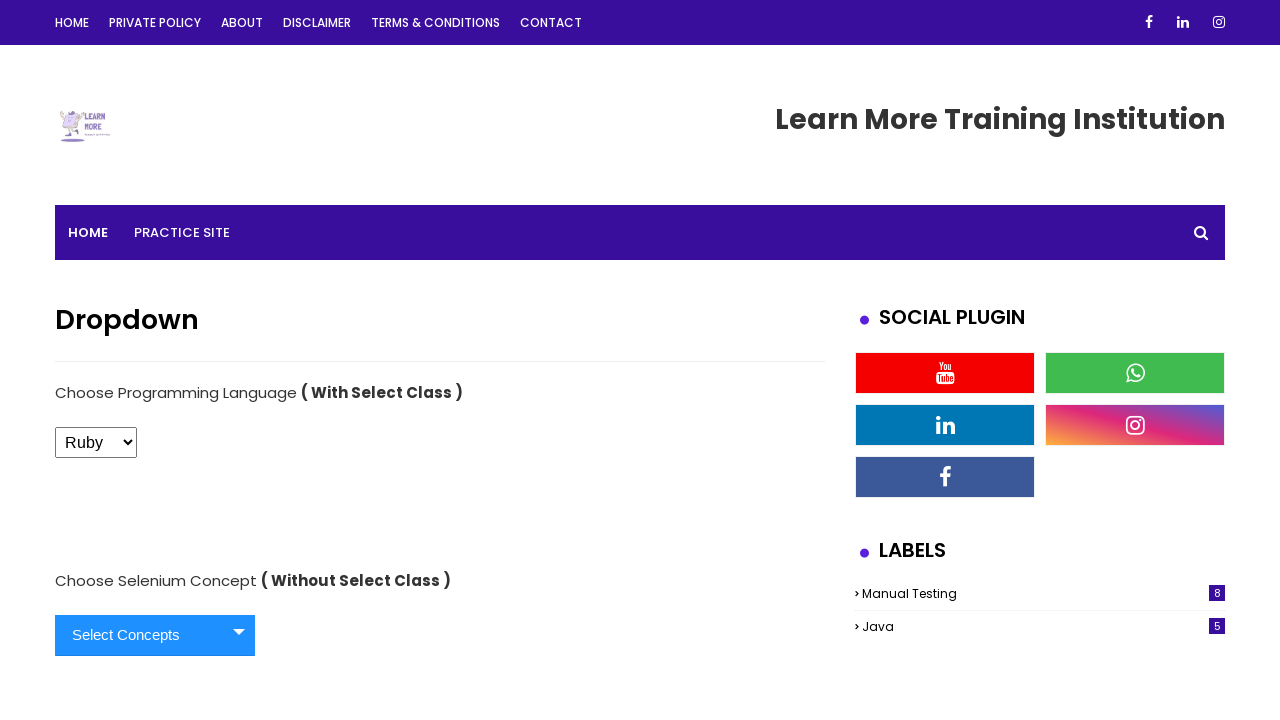

Retrieved selected value from dropdown: ruby
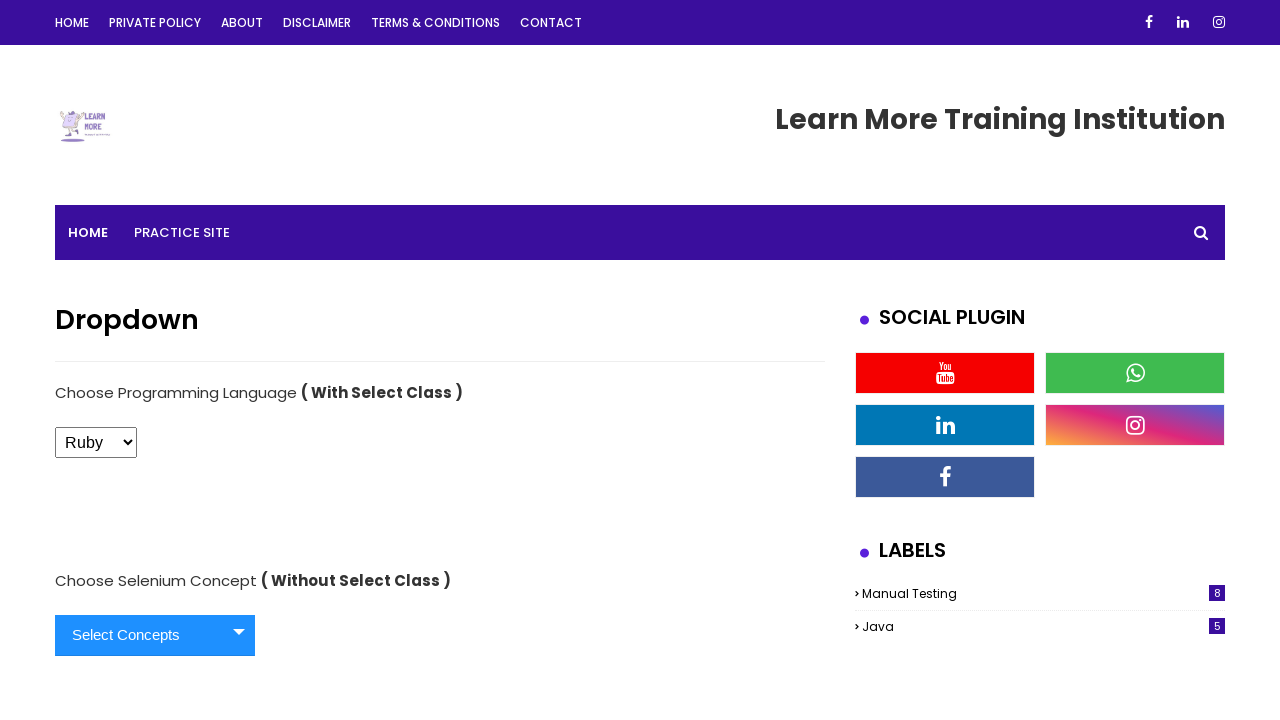

Waited 500ms for selection to register
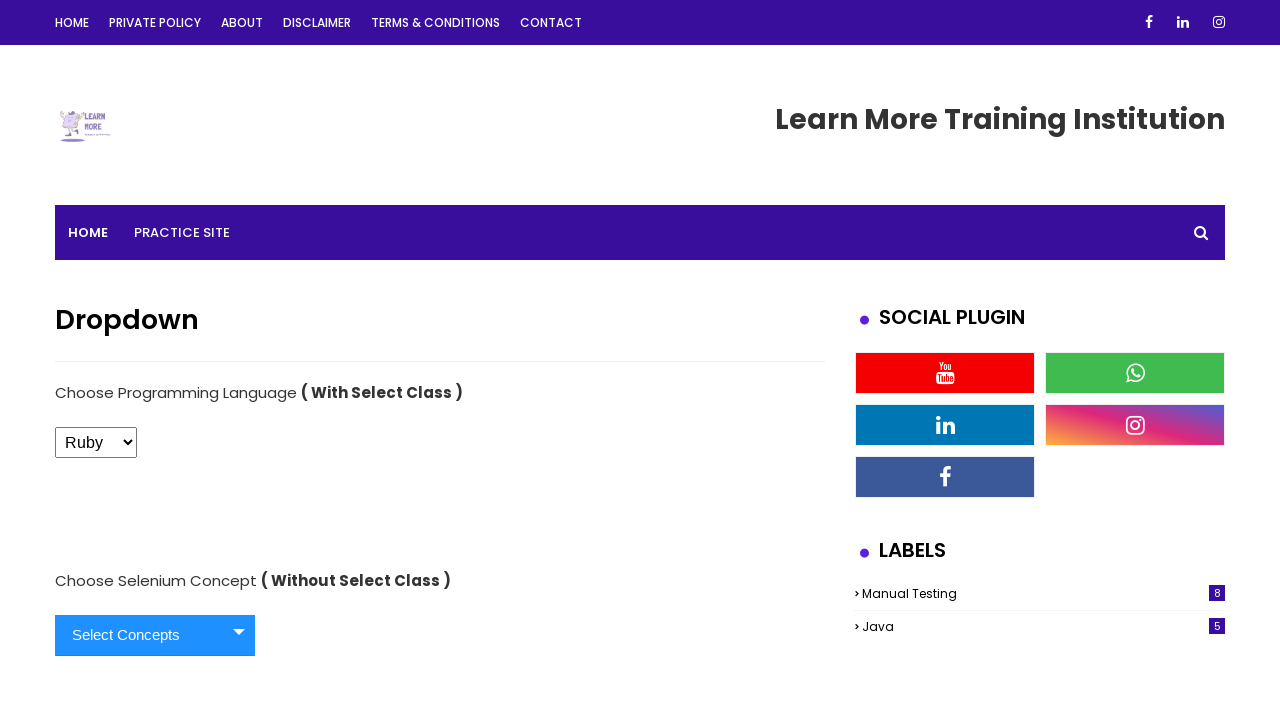

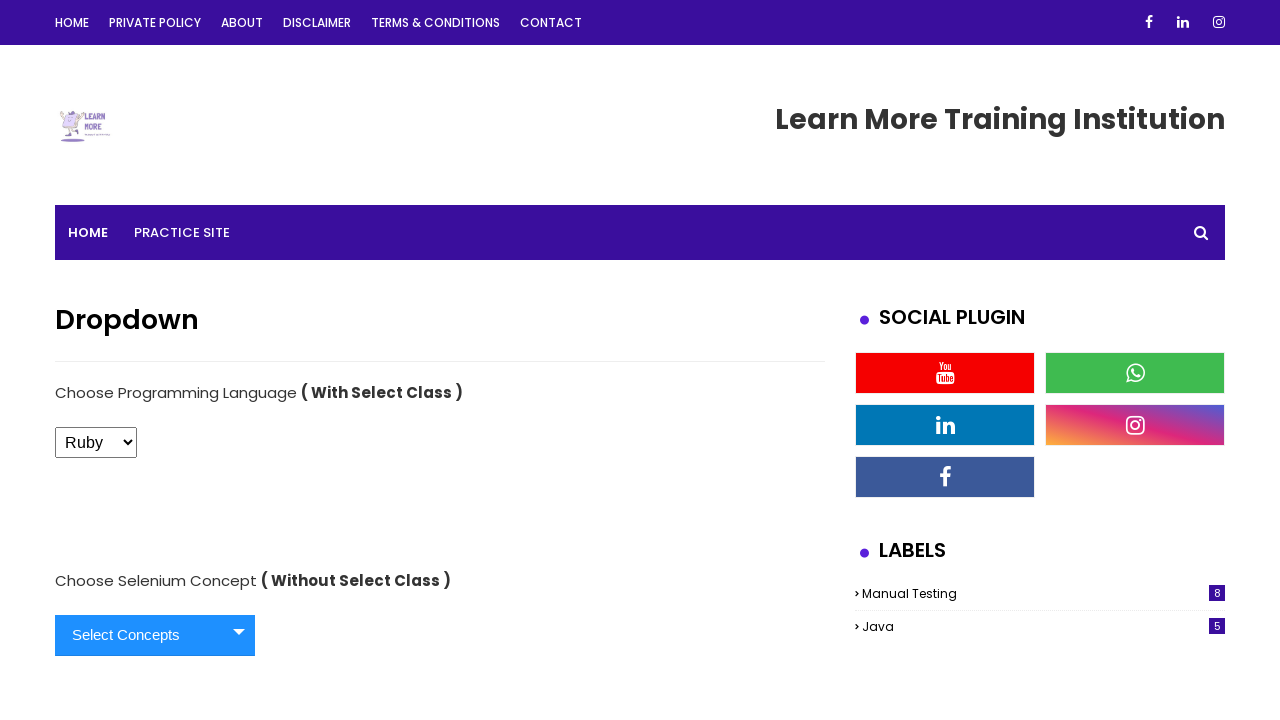